Tests hover functionality with position offset by moving mouse to avatar element at specific coordinates

Starting URL: https://the-internet.herokuapp.com/hovers

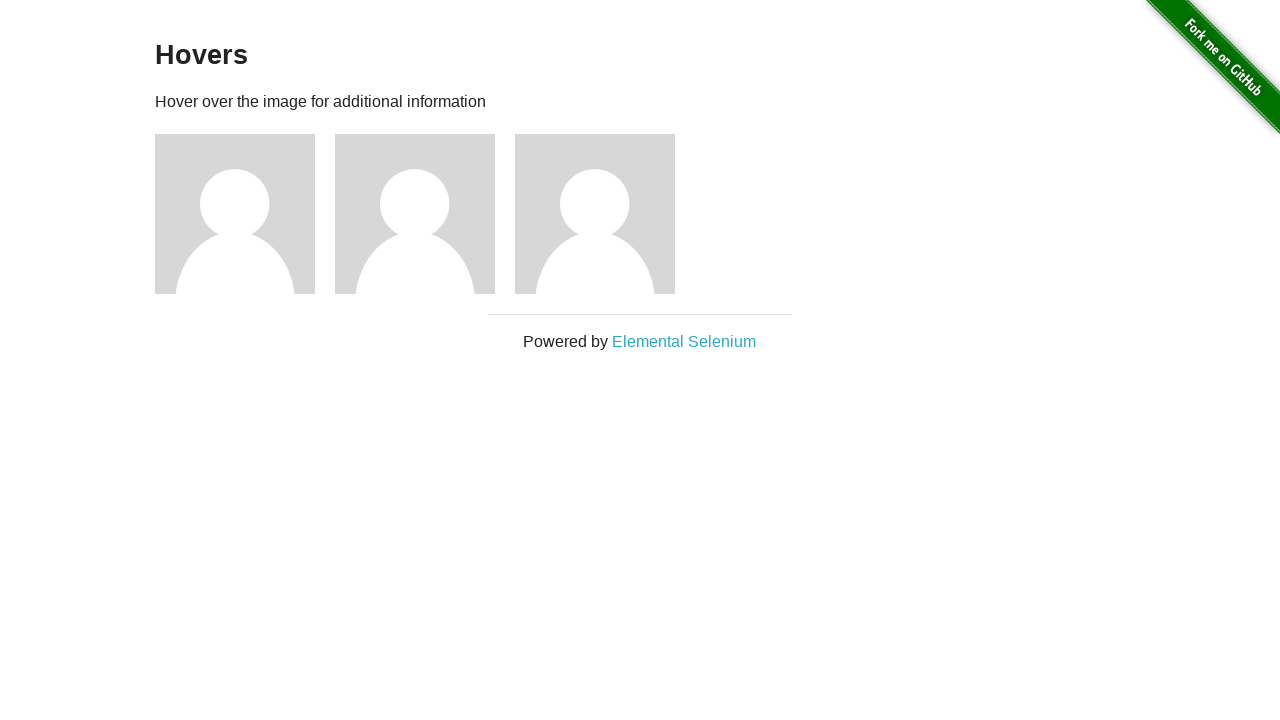

Located the first avatar figure element
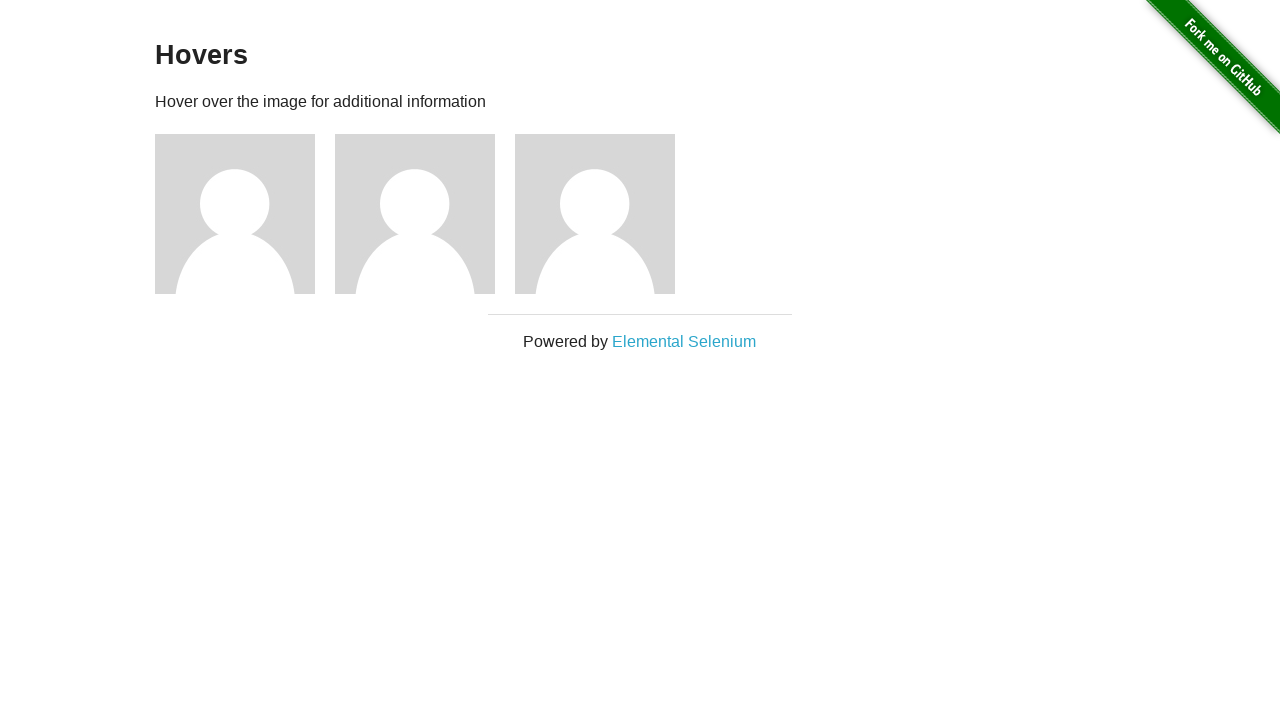

Hovered over avatar element at offset position (20, 30) at (175, 164) on (//div[@class='figure'])[1]
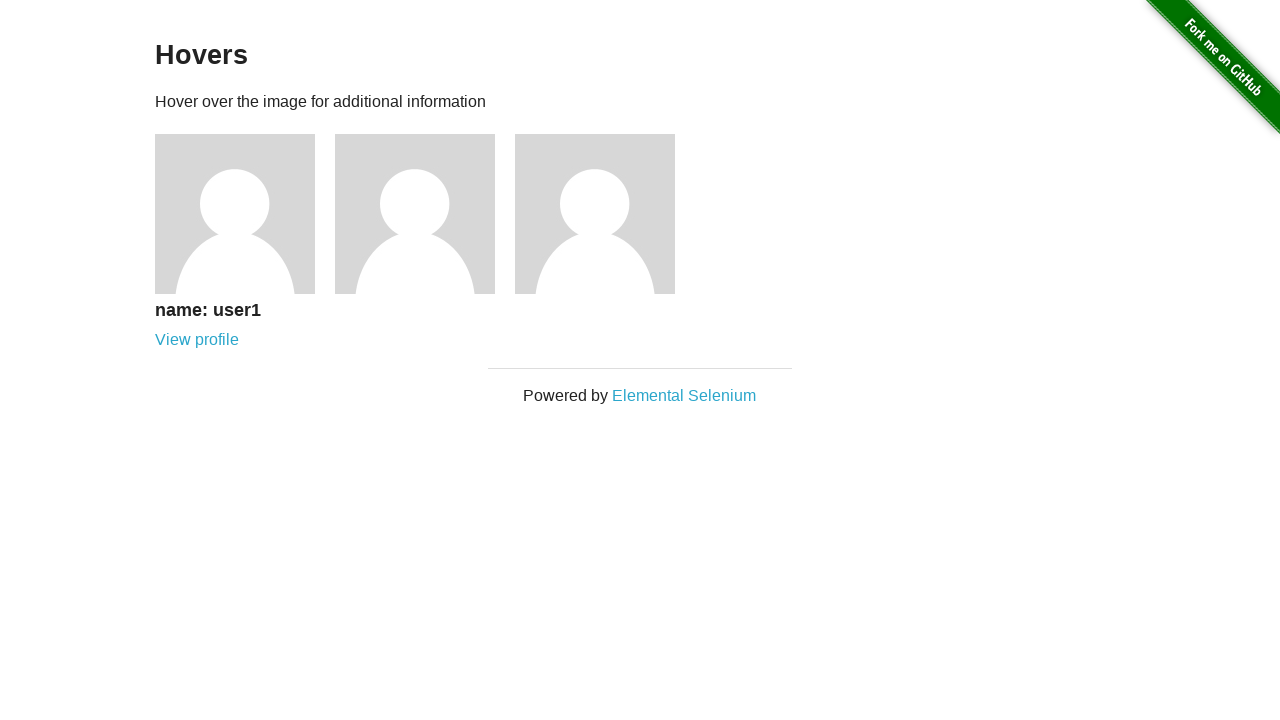

Avatar caption appeared and became visible
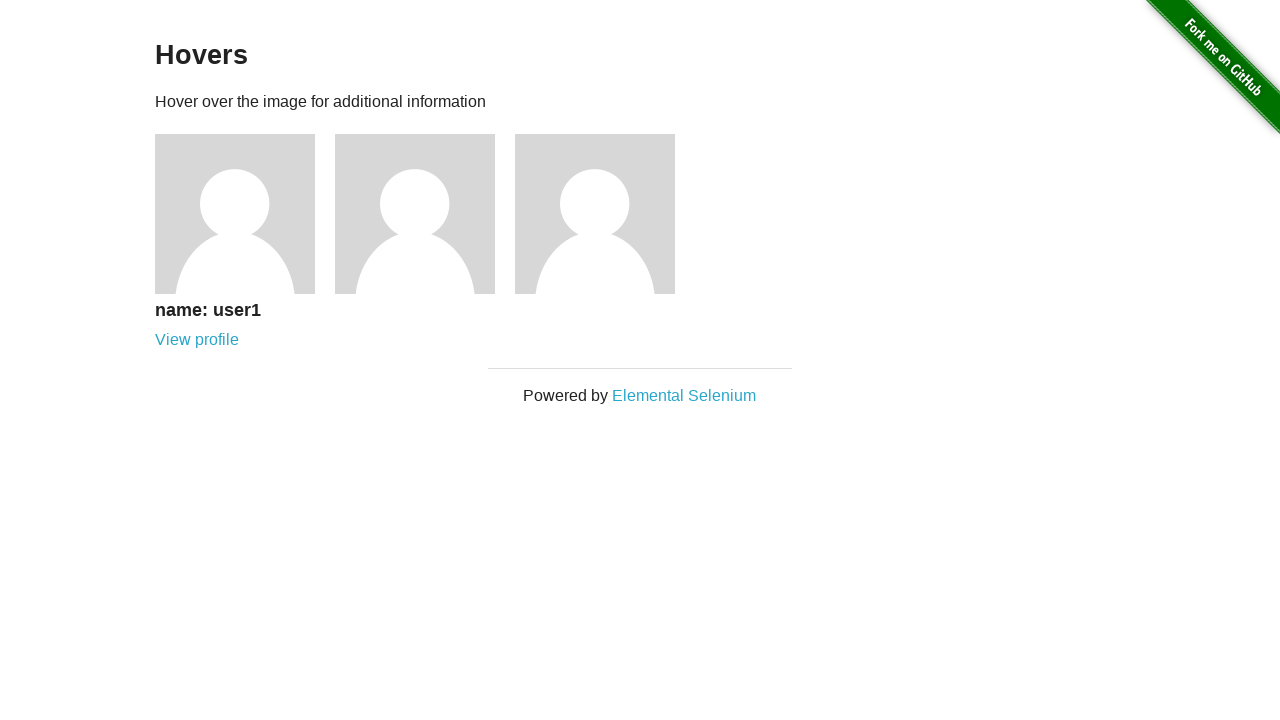

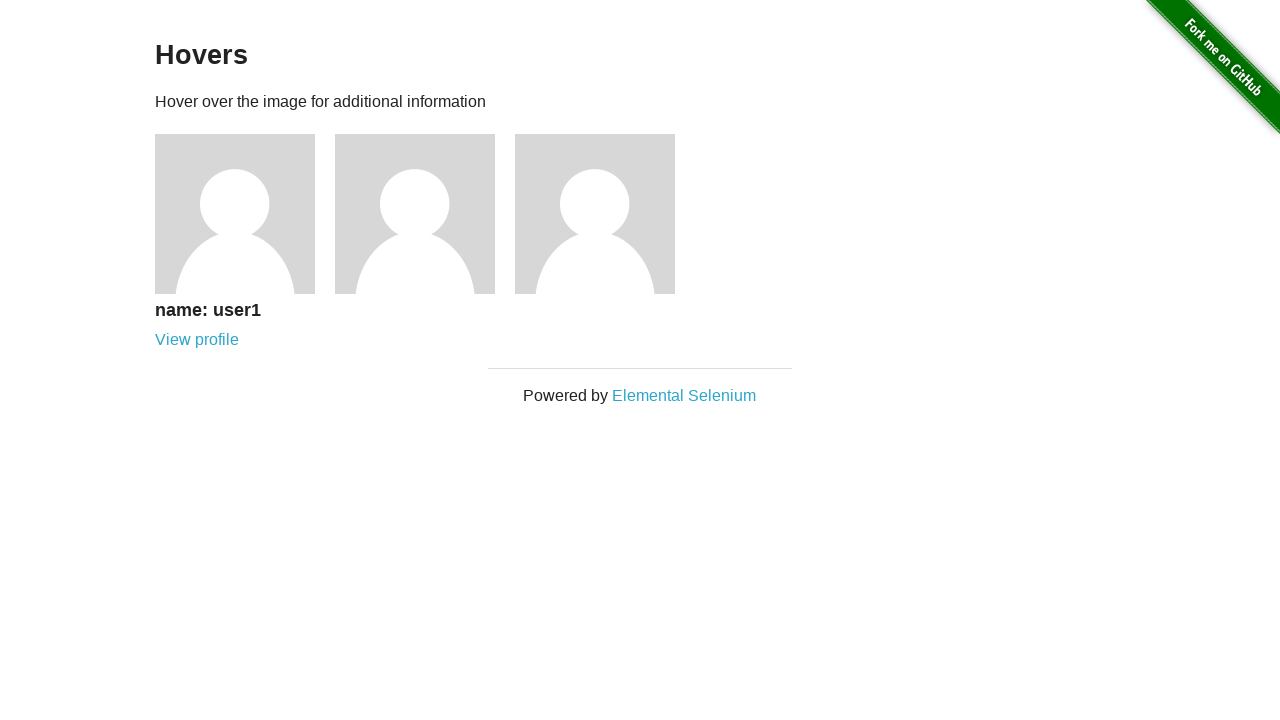